Tests country selection dropdown functionality by clicking the country selector and choosing India from the dropdown list

Starting URL: https://www.dummyticket.com/dummy-ticket-for-visa-application

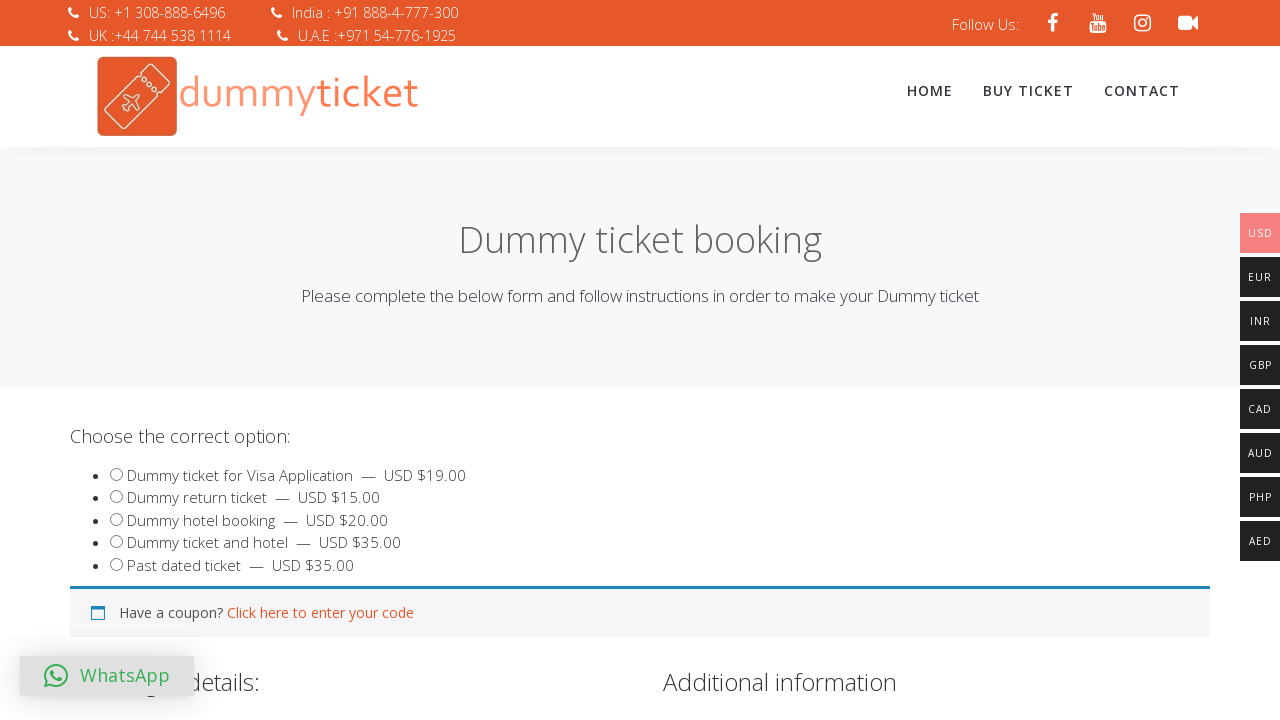

Clicked on country dropdown selector to open dropdown menu at (344, 360) on span#select2-billing_country-container
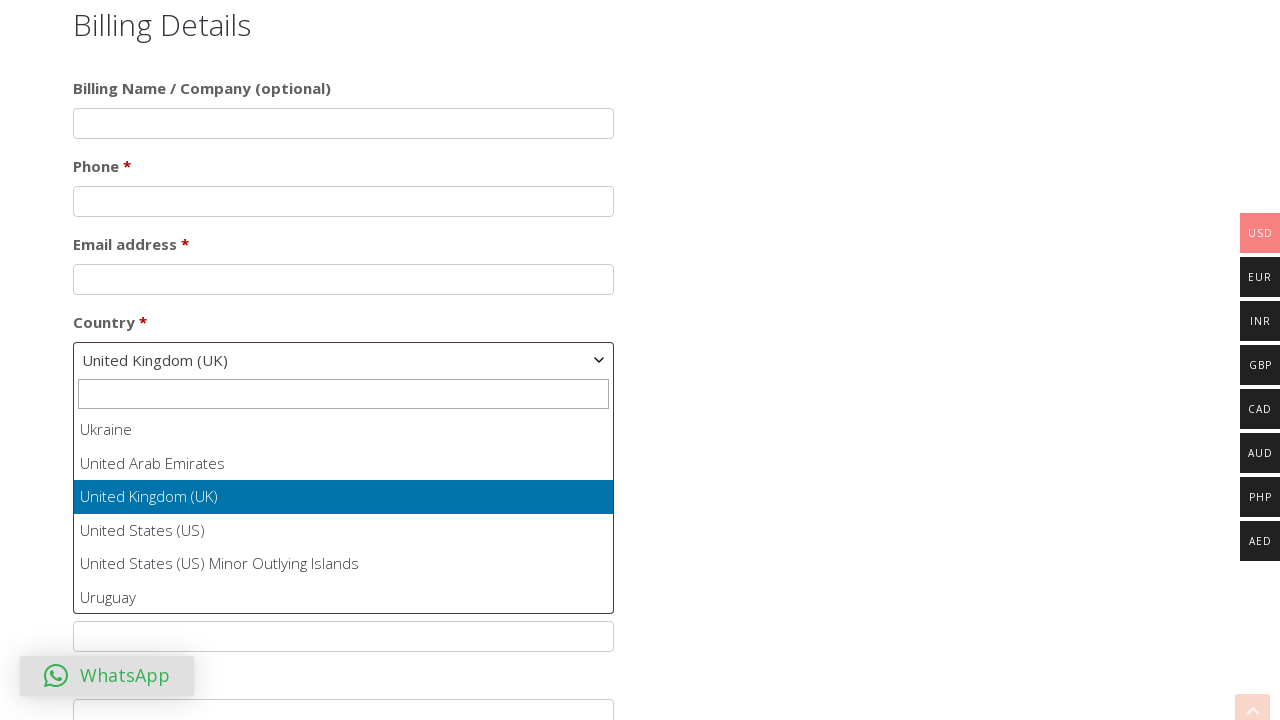

Country dropdown options loaded and became visible
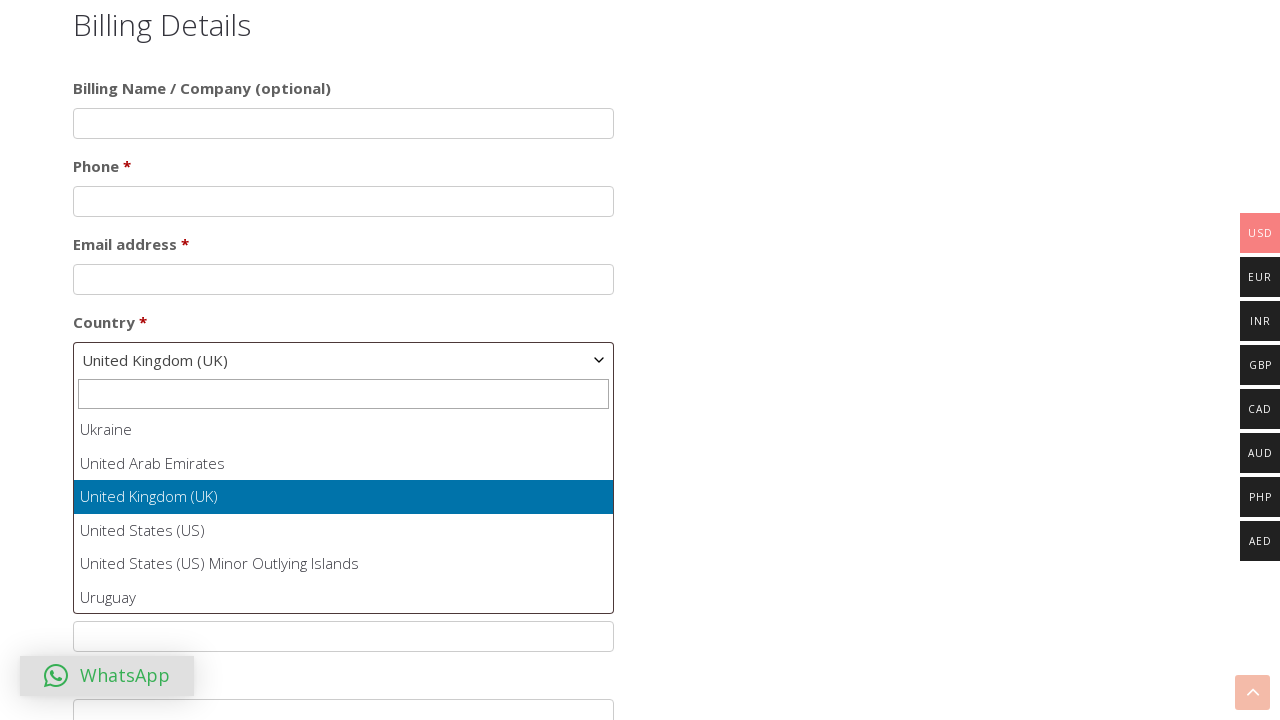

Selected India from country dropdown list at (344, 512) on ul#select2-billing_country-results li:has-text('India')
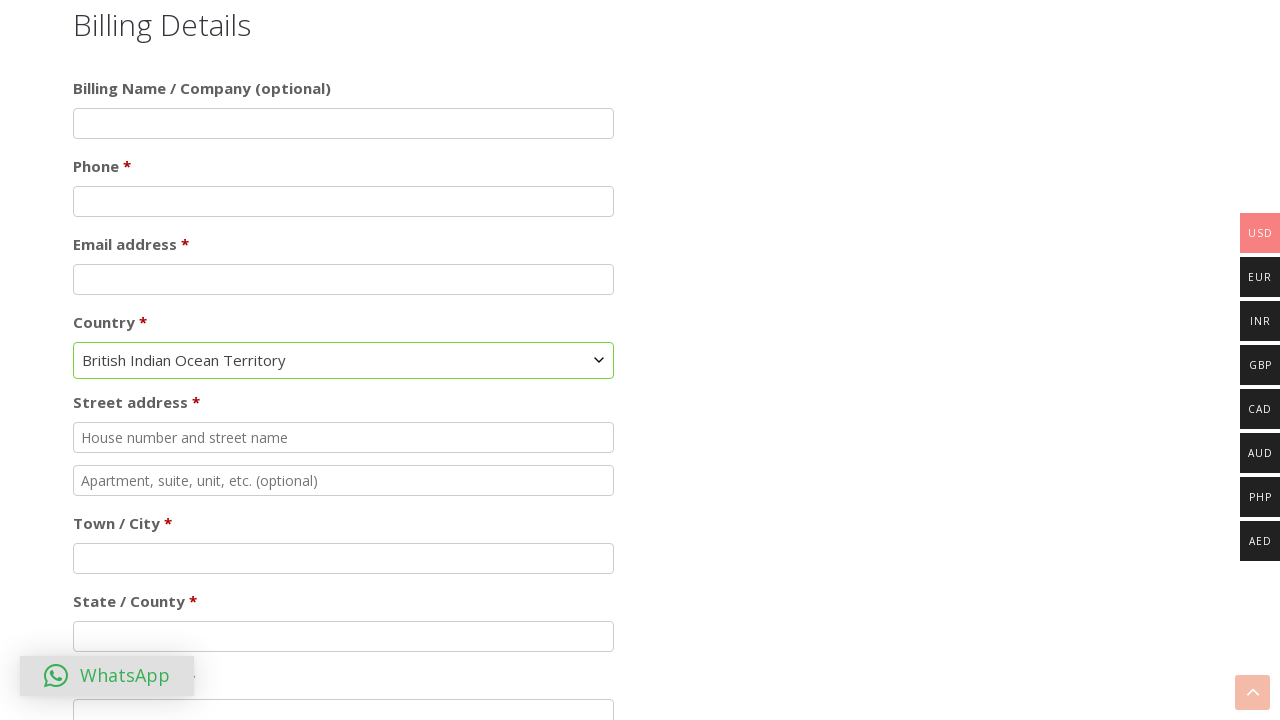

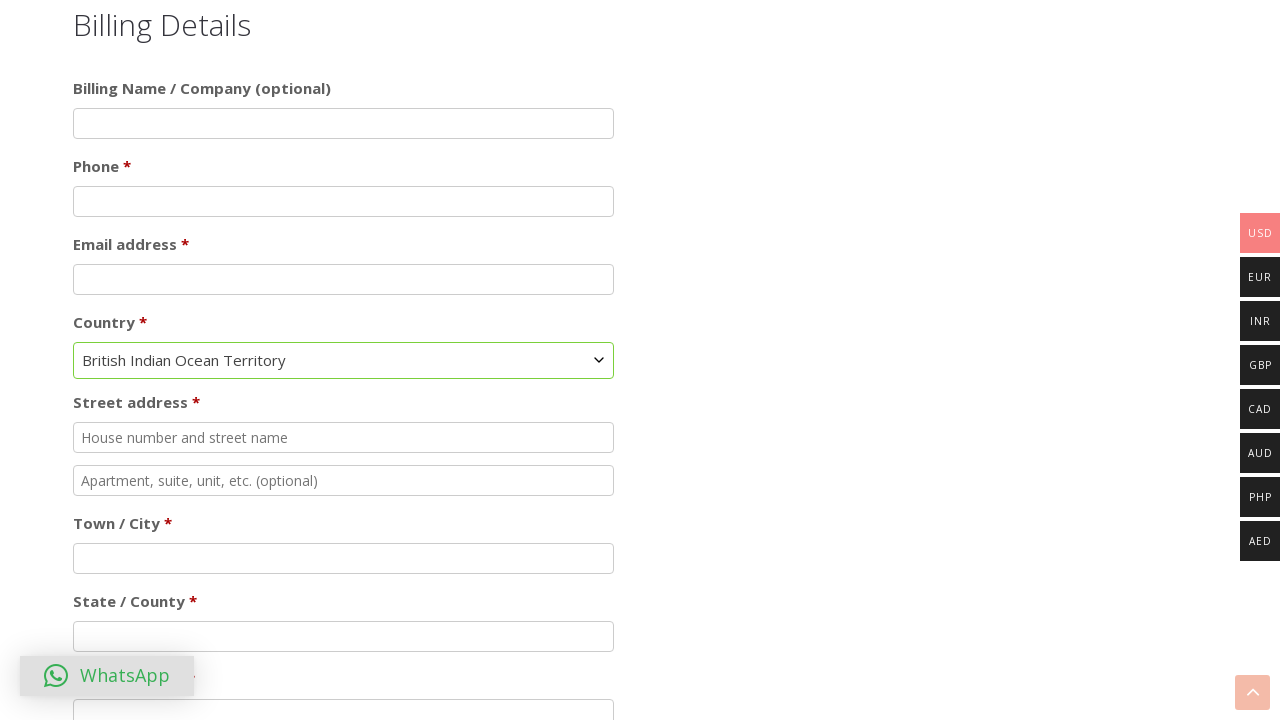